Navigates to the OrangeHRM page and retrieves the source URL attribute of the header logo image

Starting URL: http://alchemy.hguy.co/orangehrm

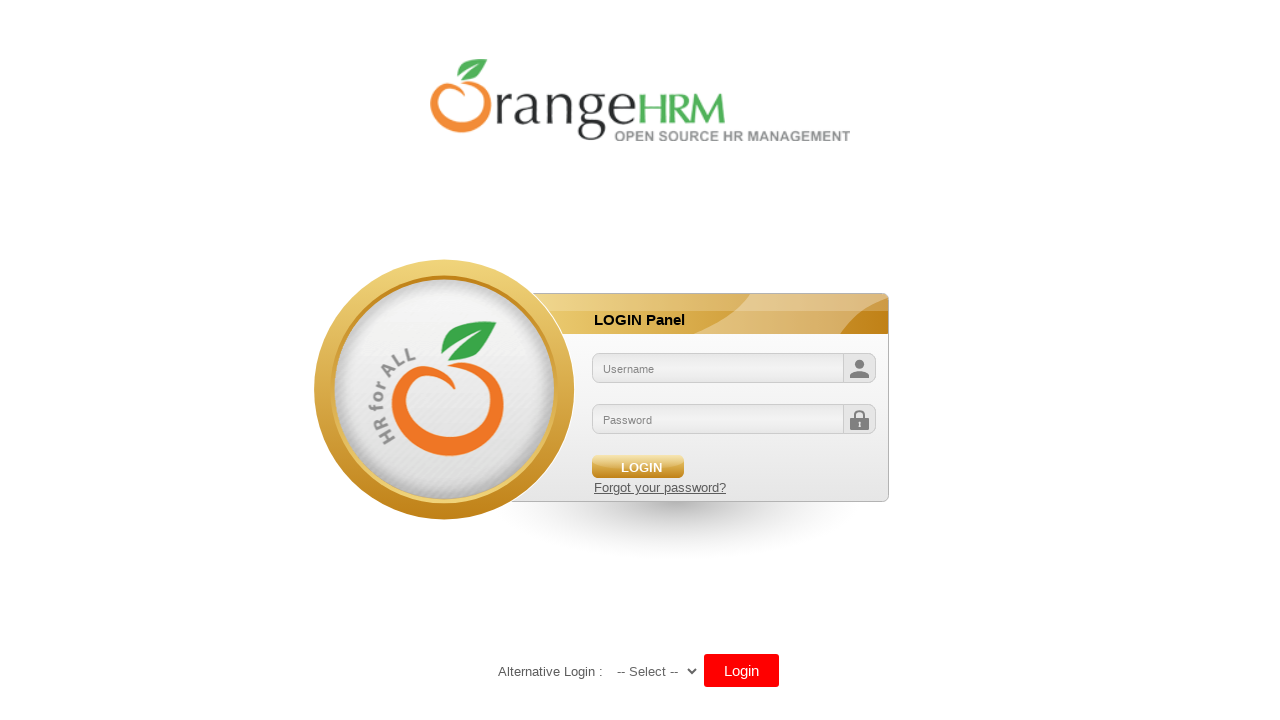

Navigated to OrangeHRM page
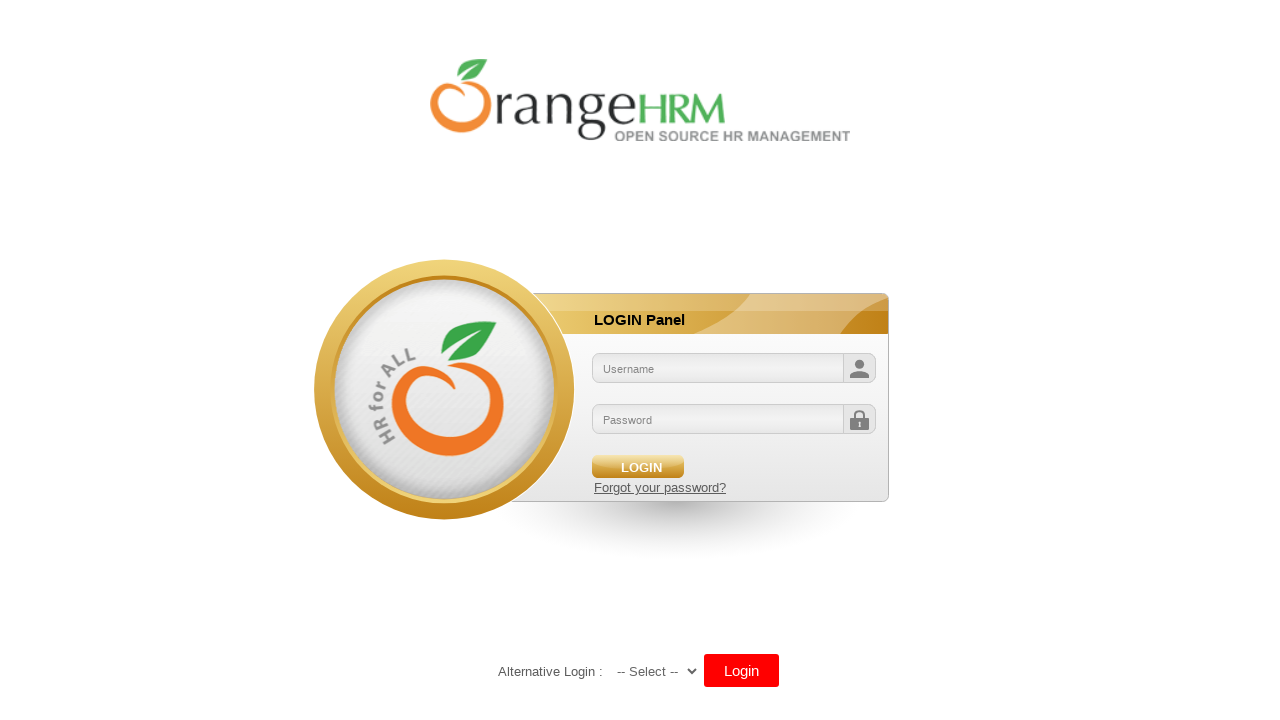

Located header logo image element
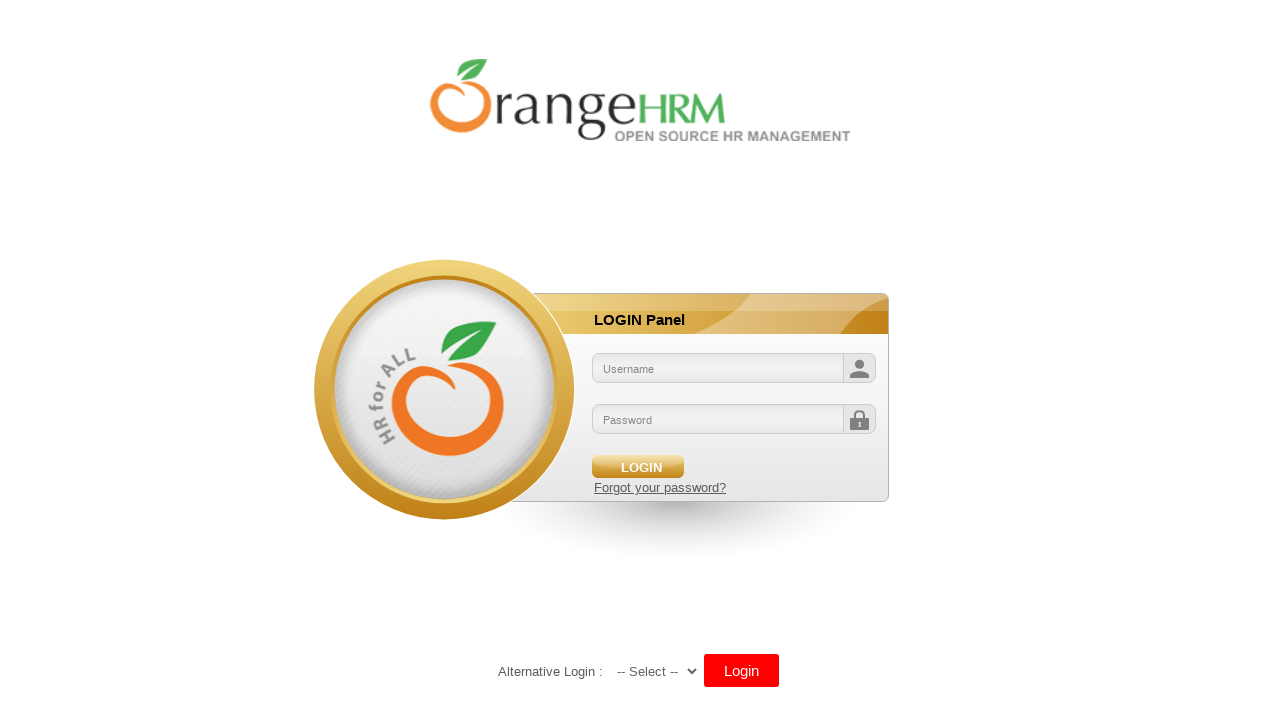

Retrieved src attribute of header logo: /orangehrm/symfony/web/webres_5d69118beeec64.10301452/themes/default/images/login/logo.png
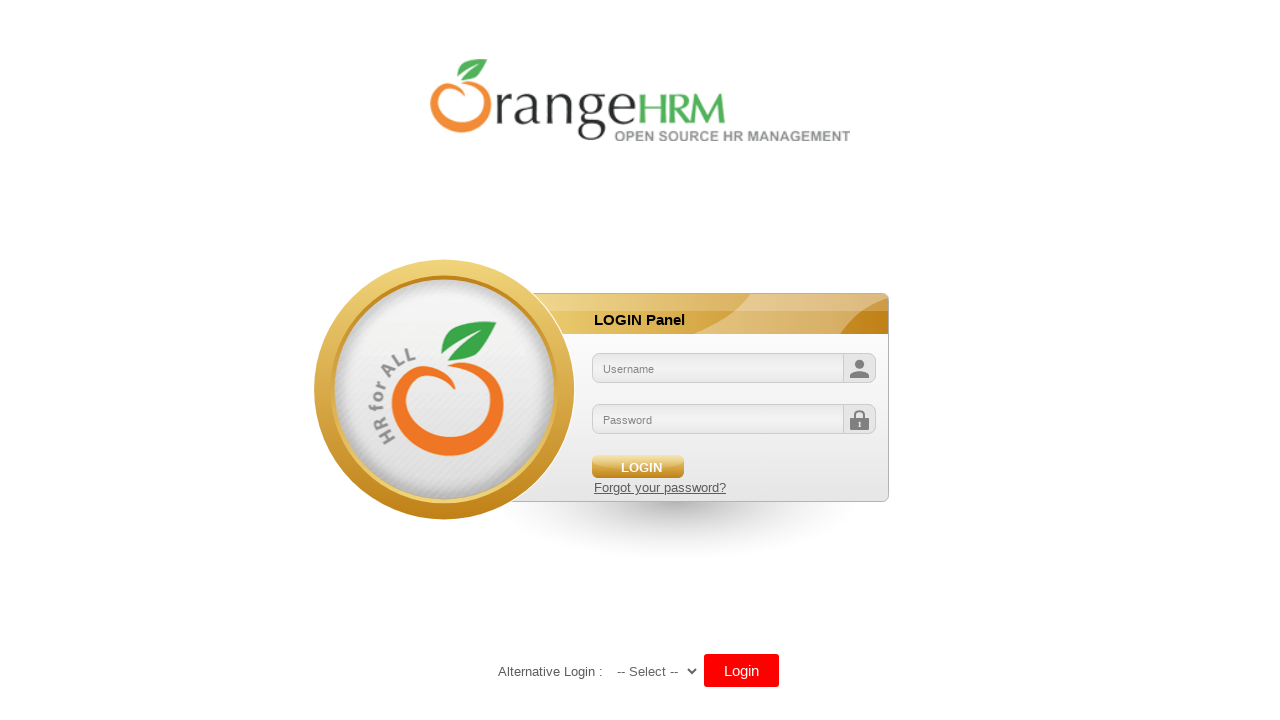

Printed header logo source URL: /orangehrm/symfony/web/webres_5d69118beeec64.10301452/themes/default/images/login/logo.png
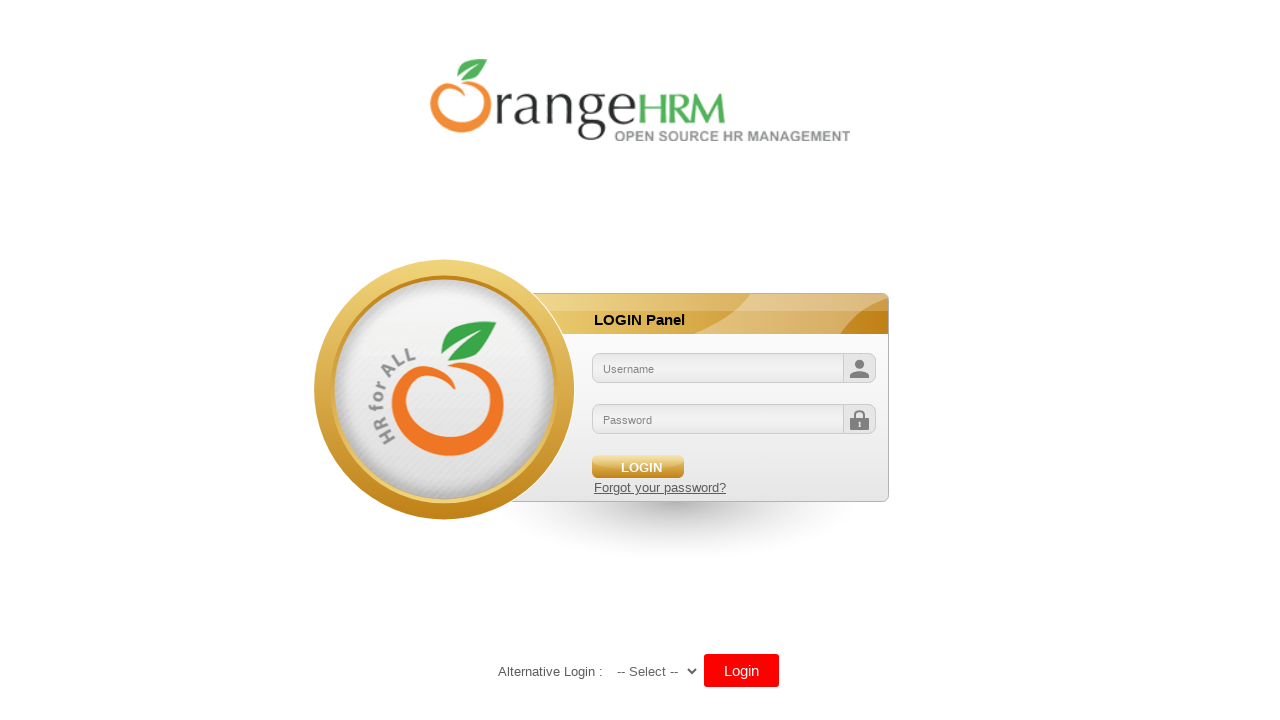

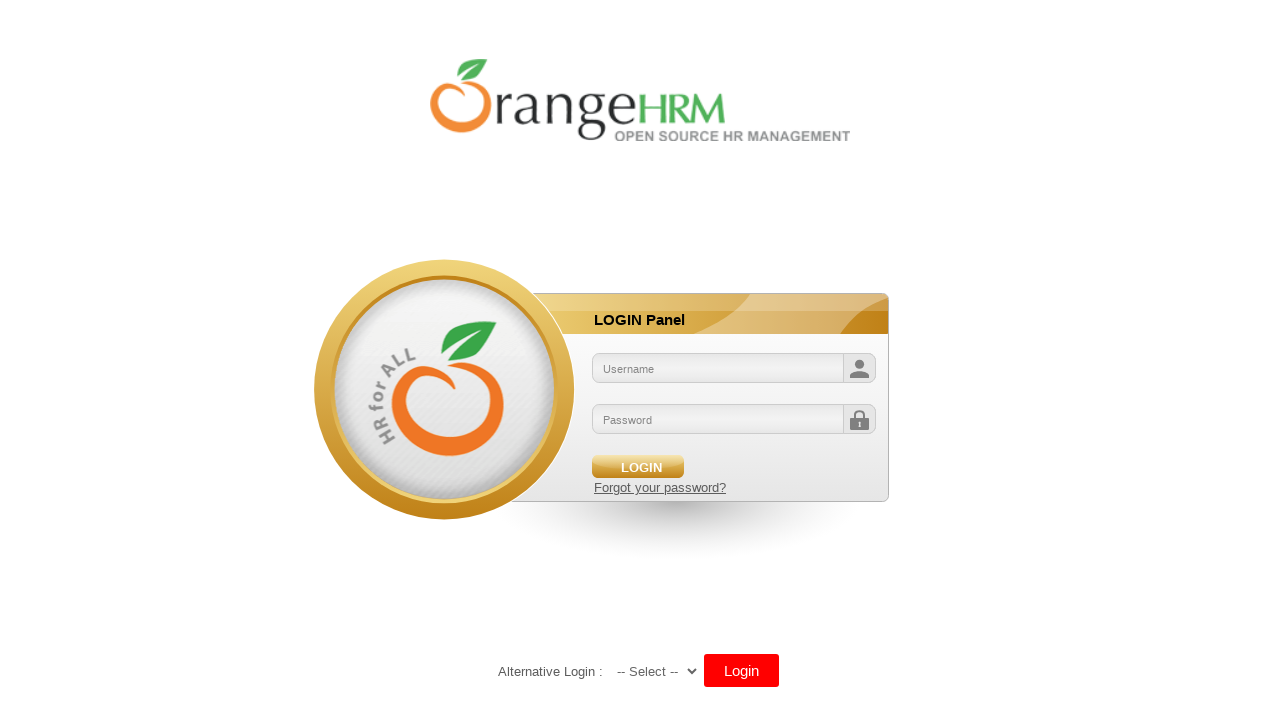